Tests right-click context menu functionality on a search input field

Starting URL: https://anhtester.com/

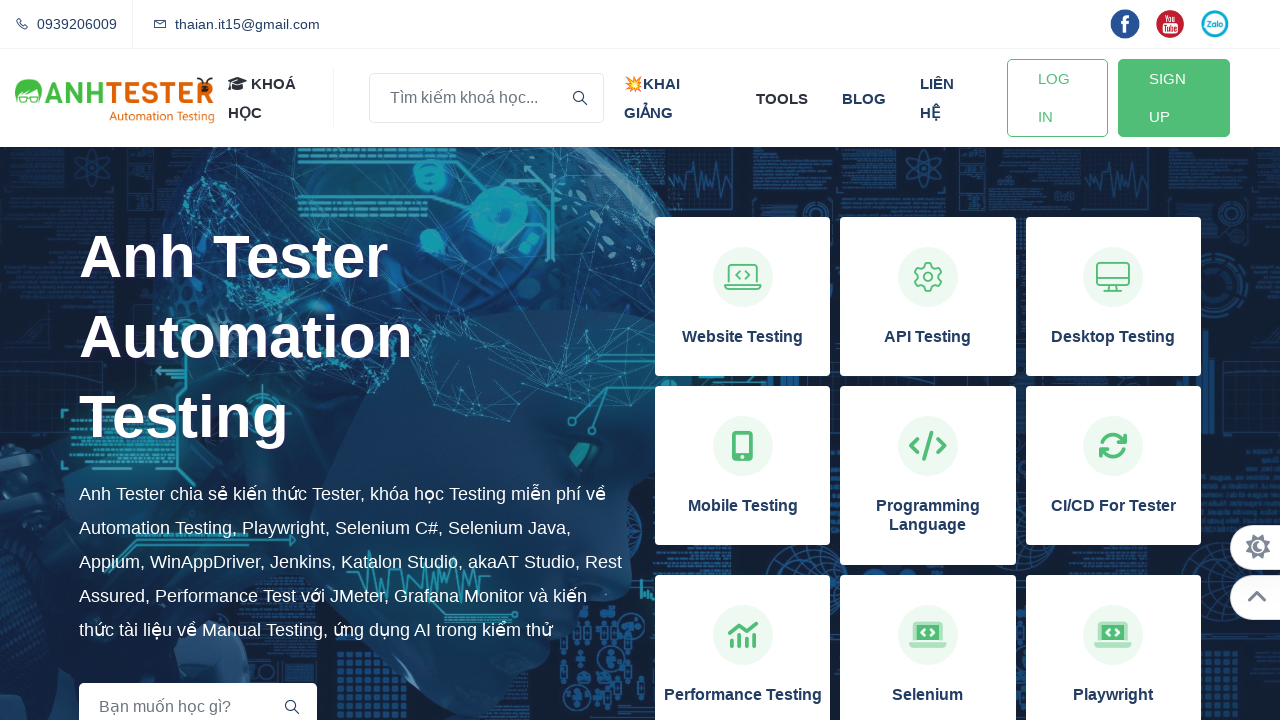

Right-clicked on the search input field with placeholder 'Bạn muốn học gì?' at (198, 696) on input[placeholder='Bạn muốn học gì?']
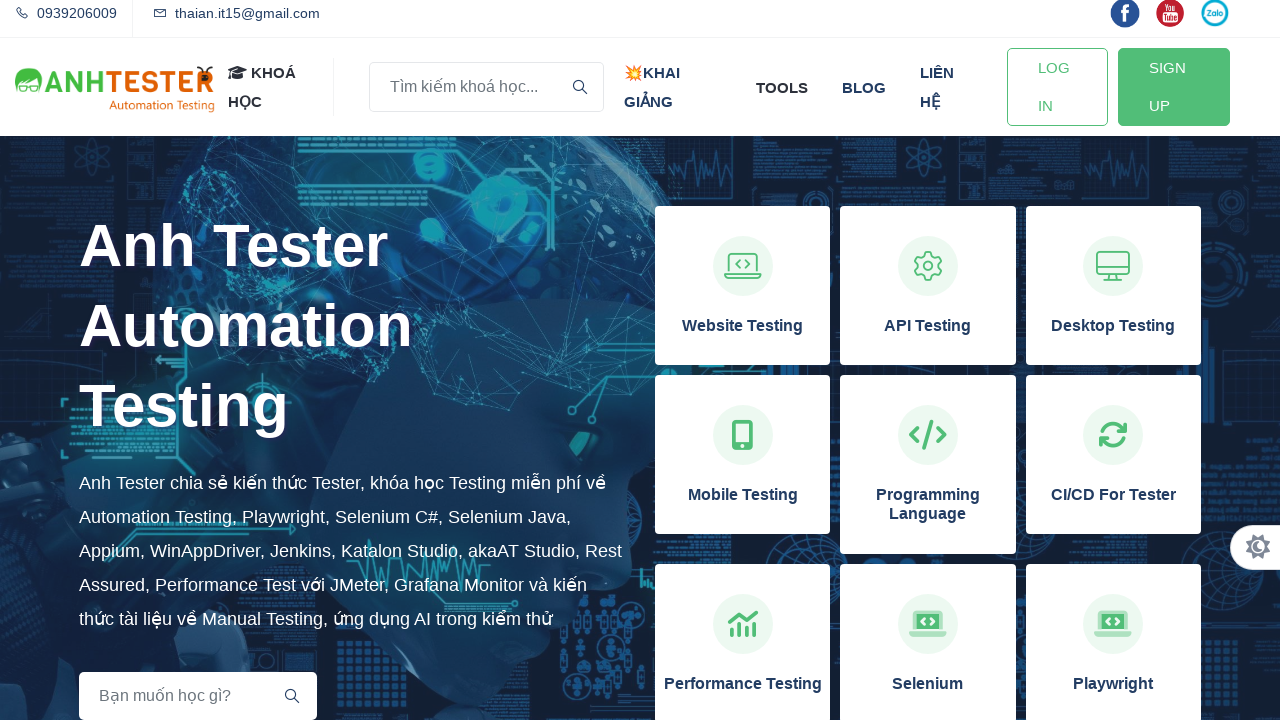

Waited 1 second for context menu to appear
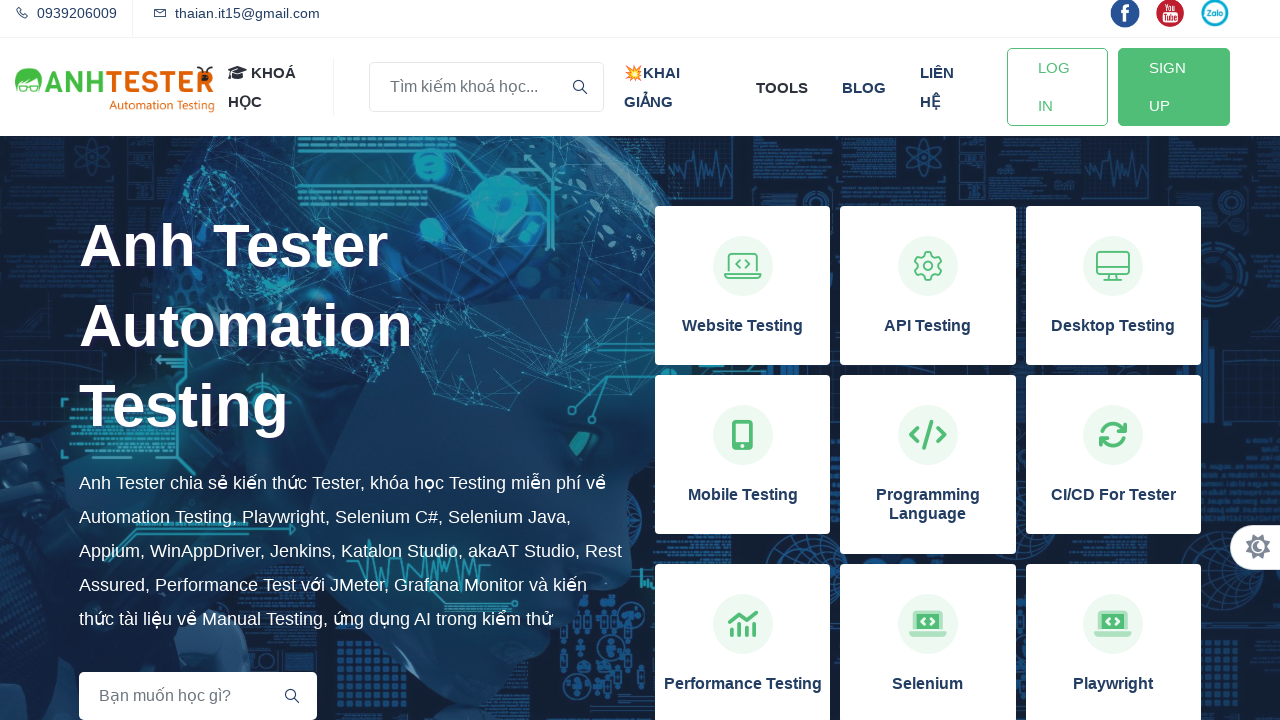

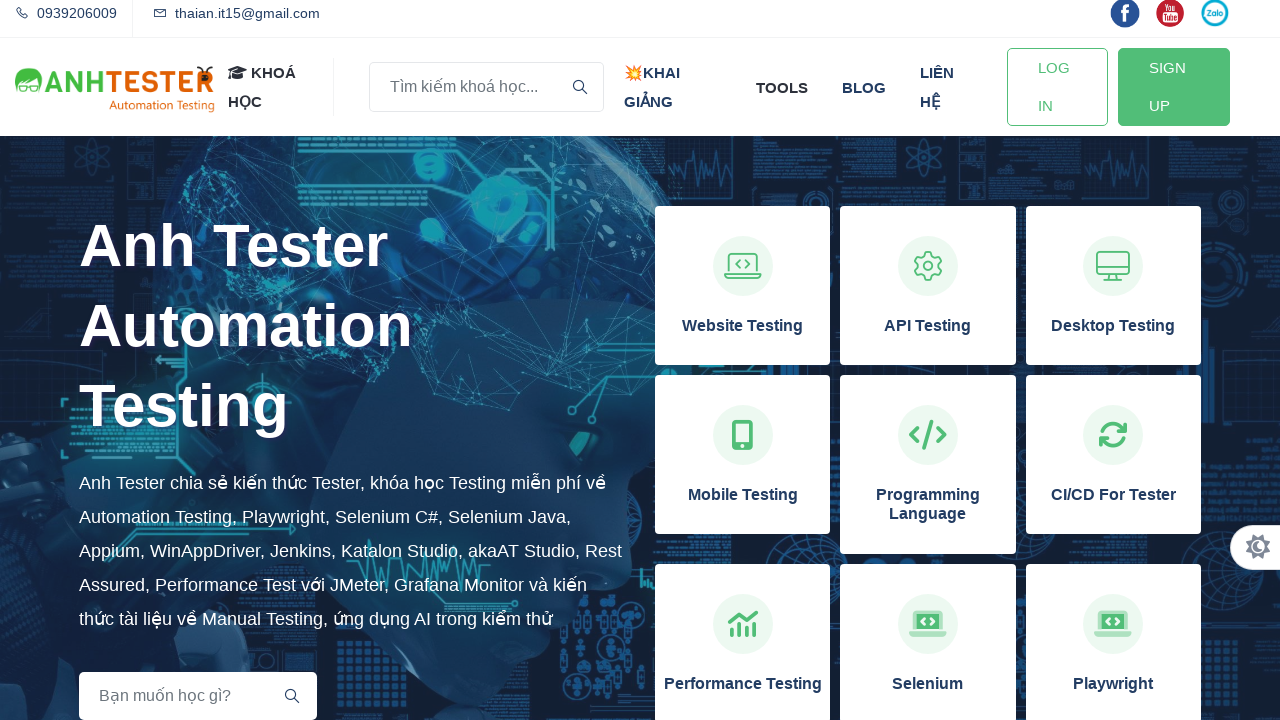